Tests an e-commerce checkout flow by adding multiple items to cart, applying a promo code, and placing an order

Starting URL: https://rahulshettyacademy.com/seleniumPractise/

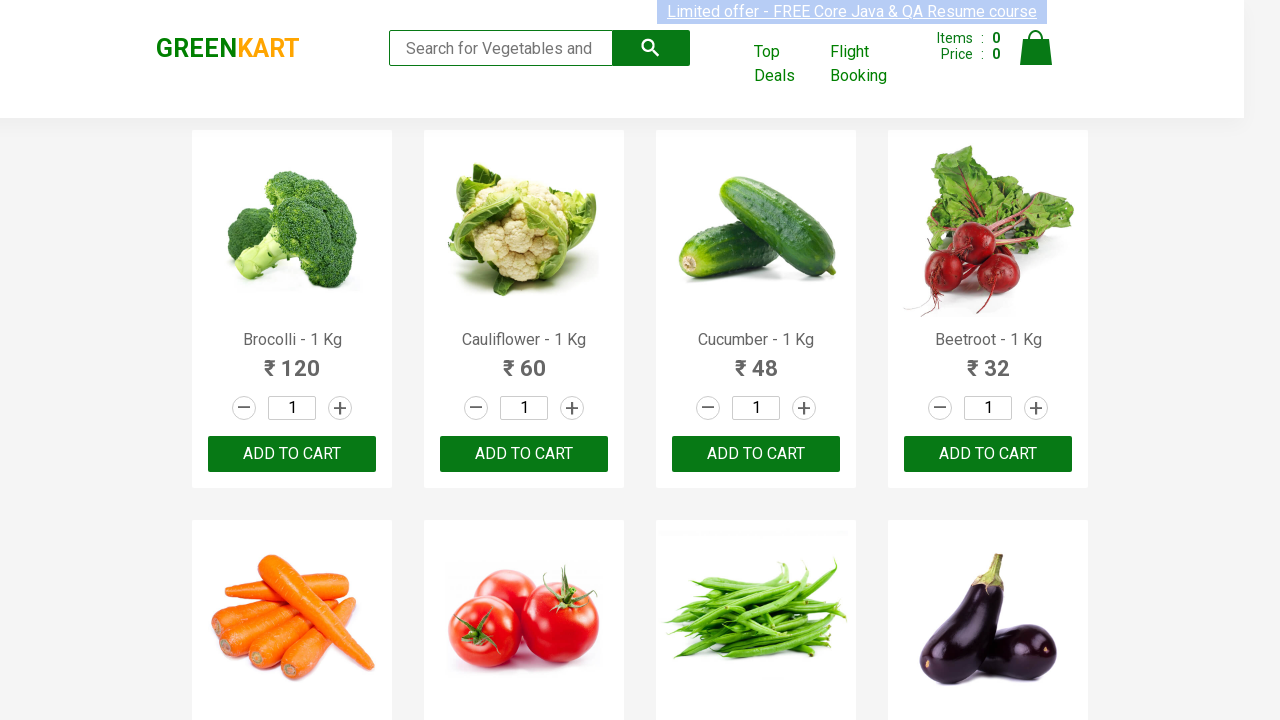

Waited 3 seconds for page to load
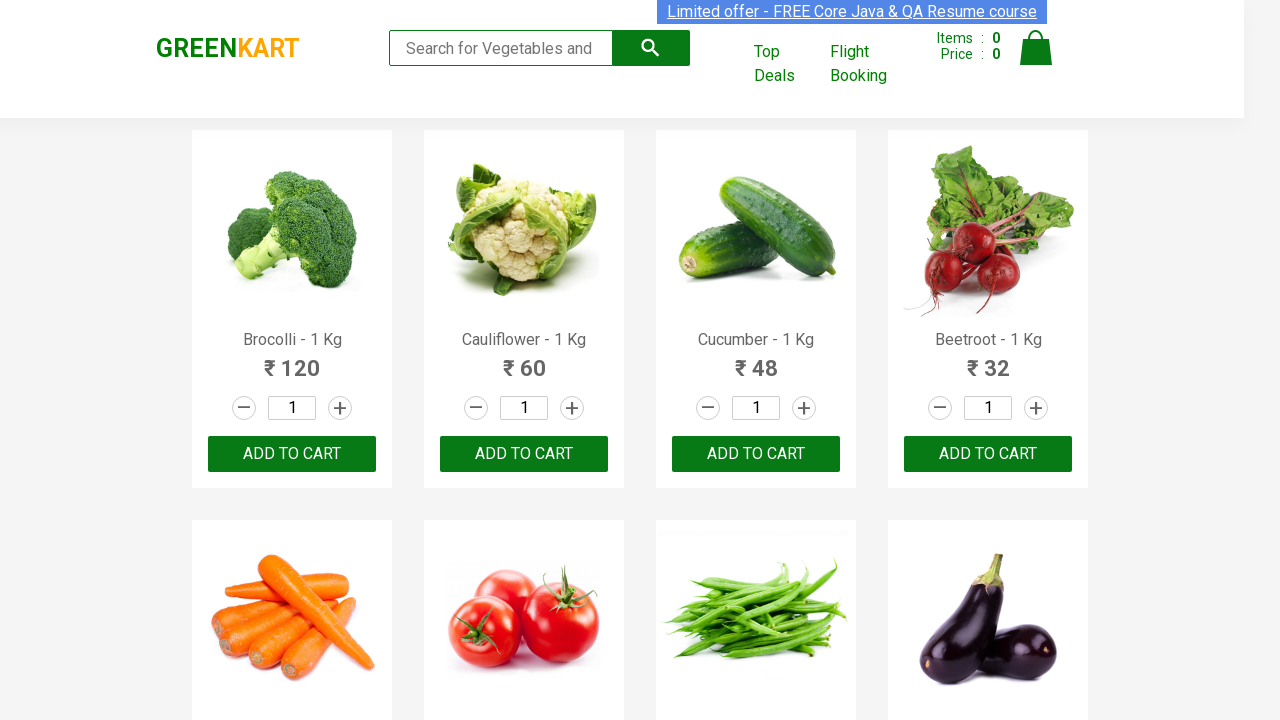

Retrieved all product elements from page
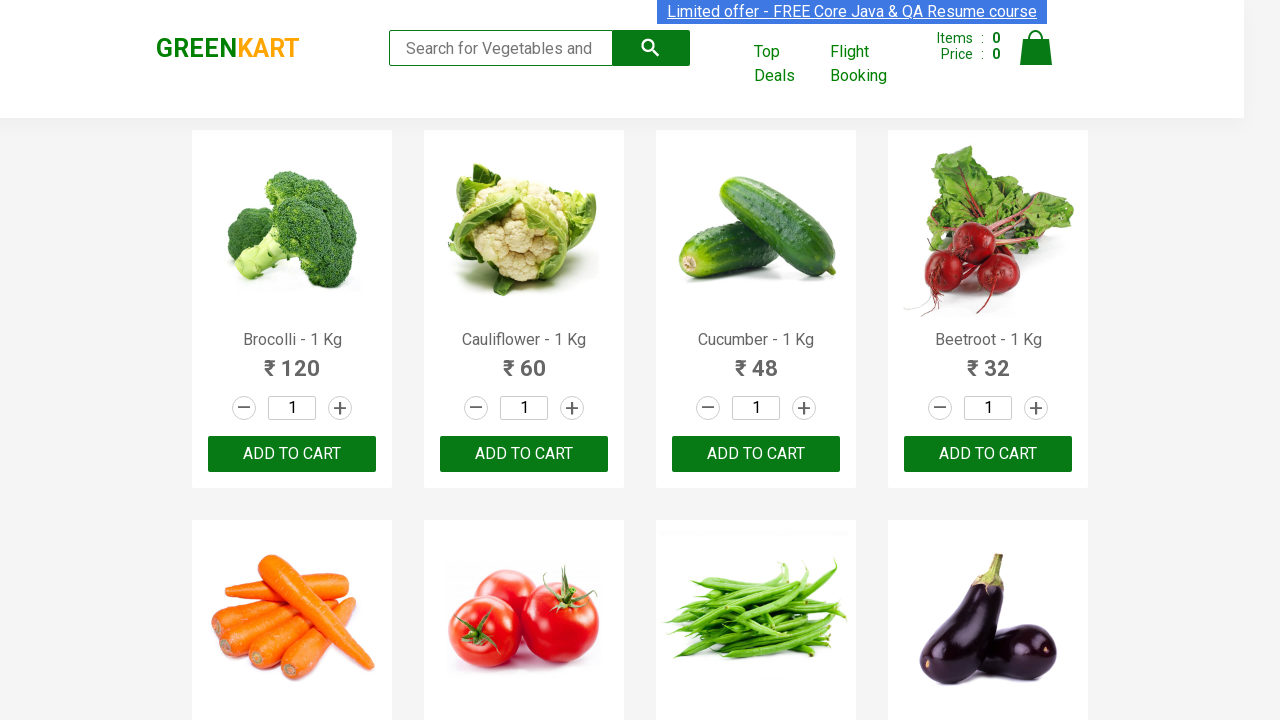

Added Brocolli to cart at (292, 454) on xpath=//div[@class='product-action']/button >> nth=0
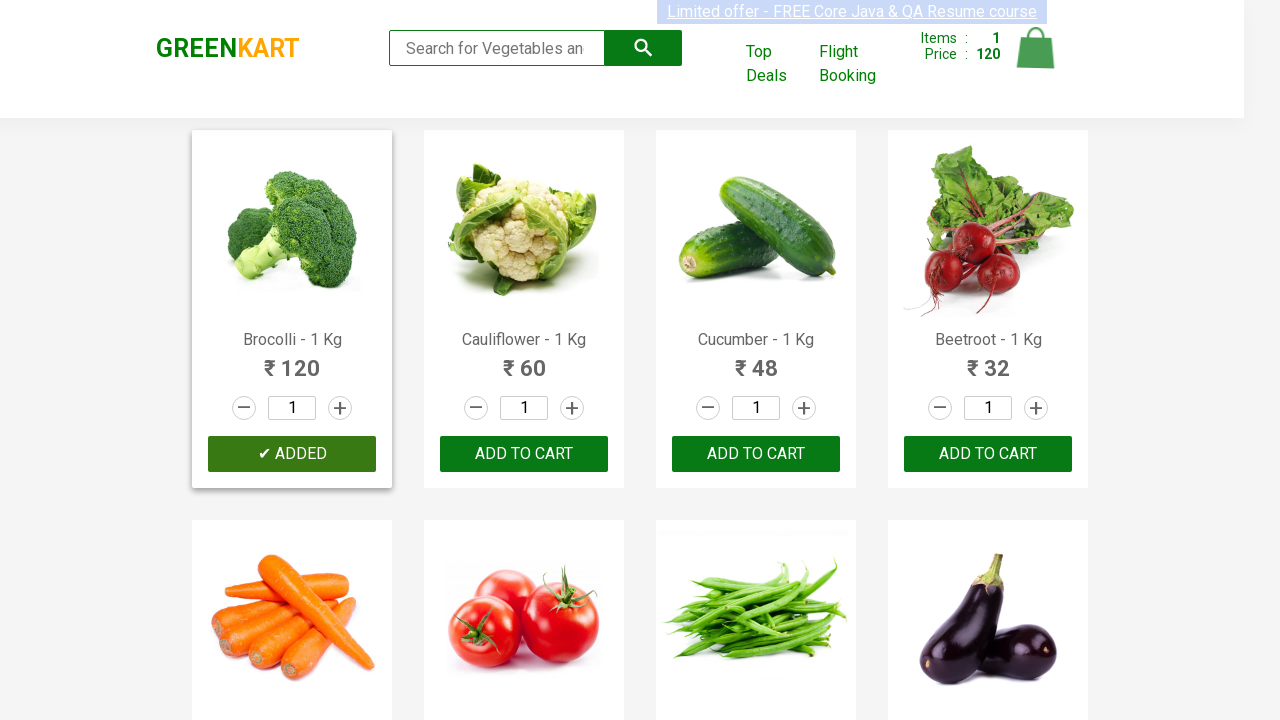

Added Cucumber to cart at (756, 454) on xpath=//div[@class='product-action']/button >> nth=2
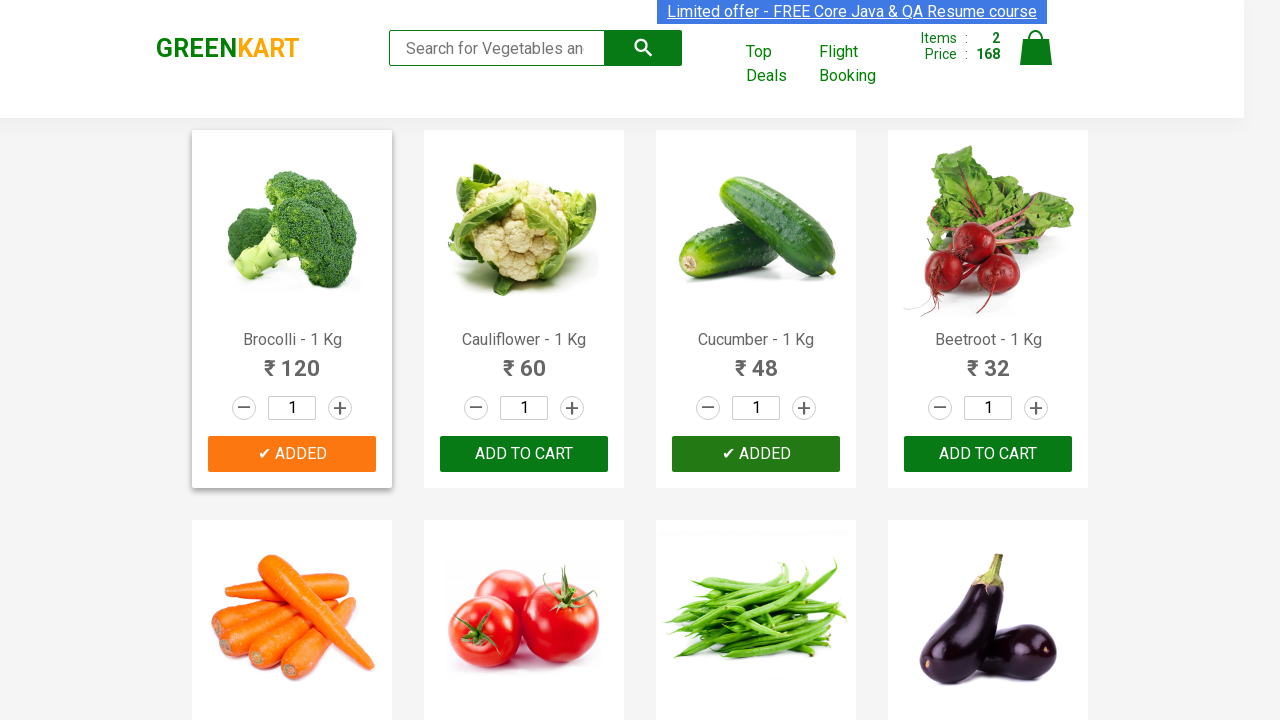

Added Beetroot to cart at (988, 454) on xpath=//div[@class='product-action']/button >> nth=3
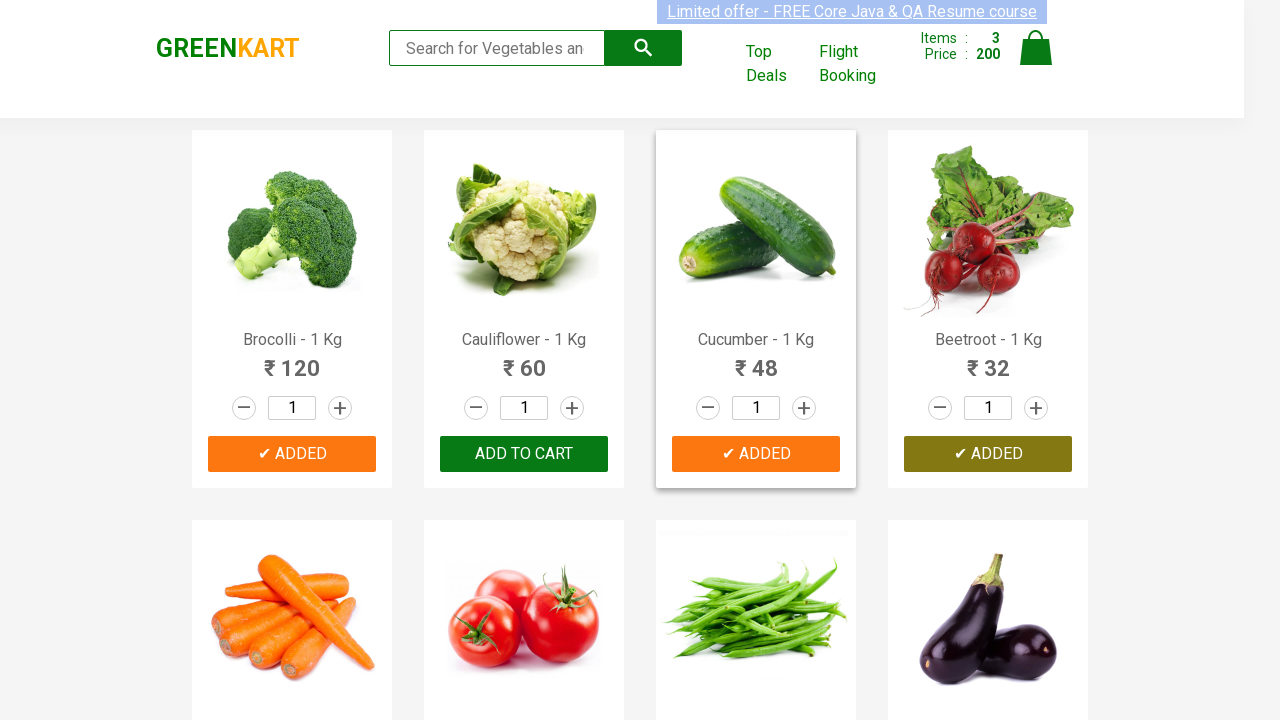

Added Carrot to cart at (292, 360) on xpath=//div[@class='product-action']/button >> nth=4
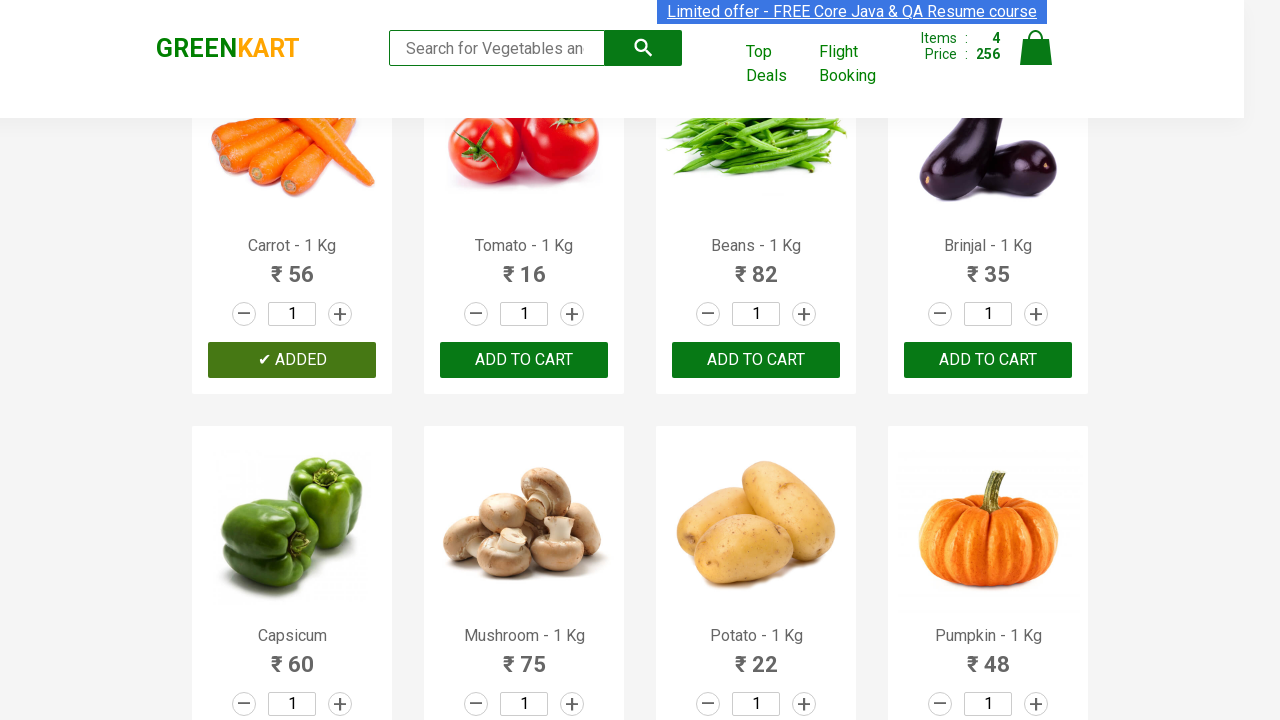

Clicked on cart icon to view shopping cart at (1036, 48) on img[alt='Cart']
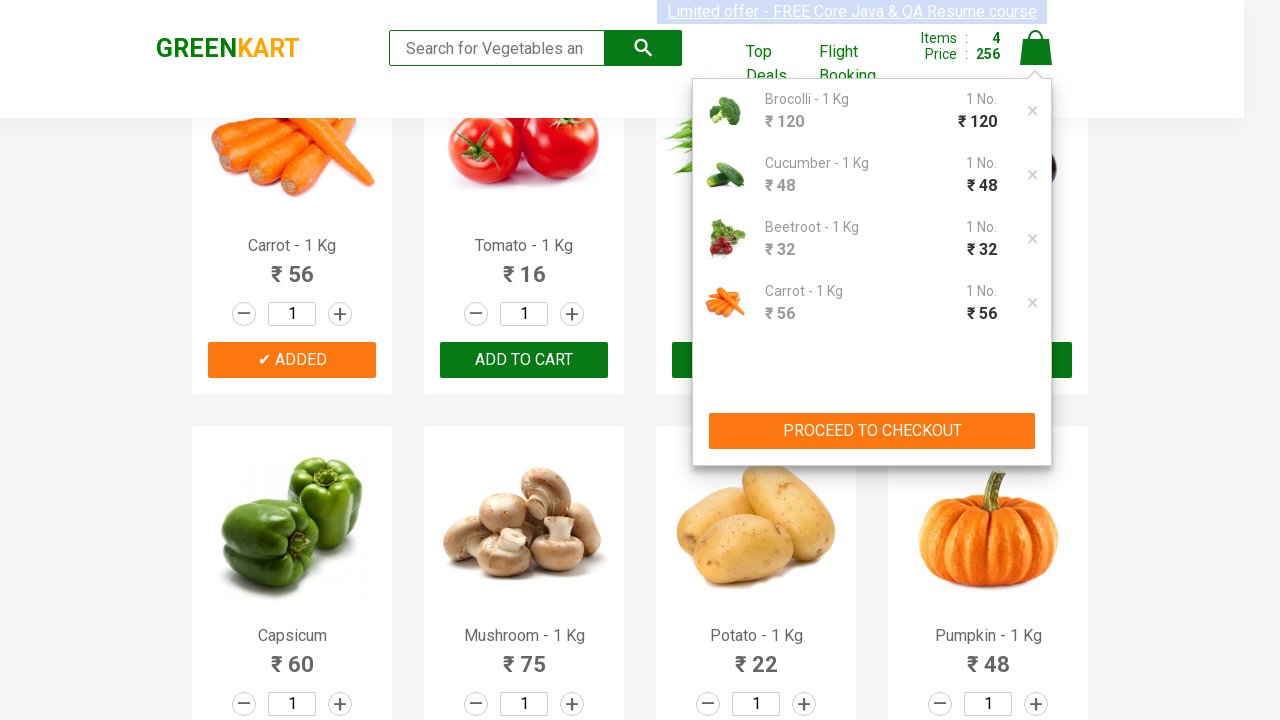

Clicked PROCEED TO CHECKOUT button at (872, 431) on xpath=//button[text()='PROCEED TO CHECKOUT']
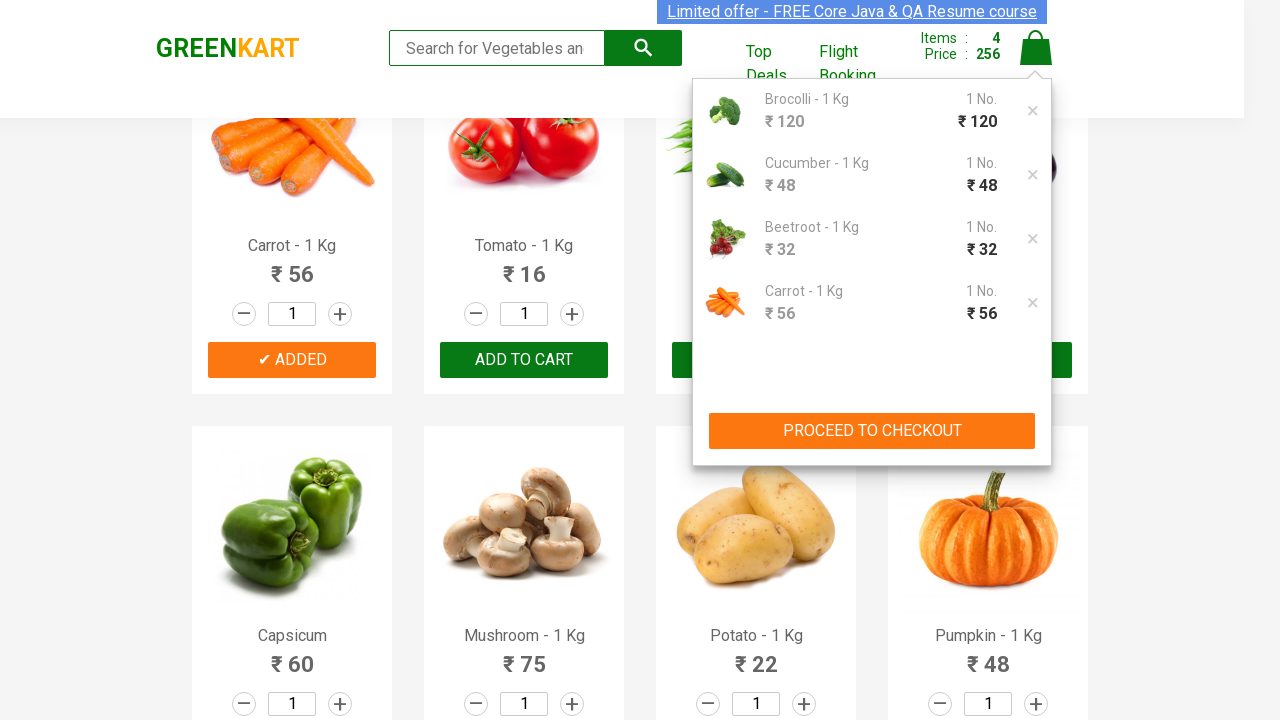

Promo code input field became visible
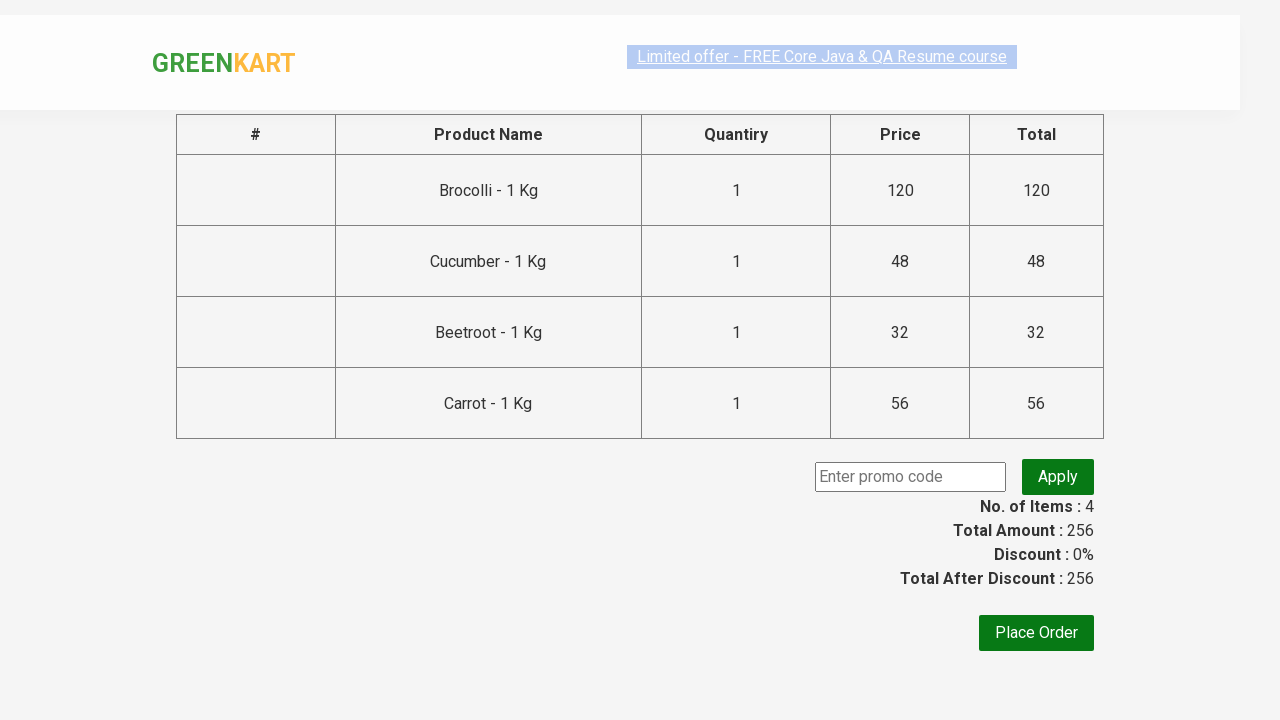

Entered promo code 'rahulshettyacademy' on input.promoCode
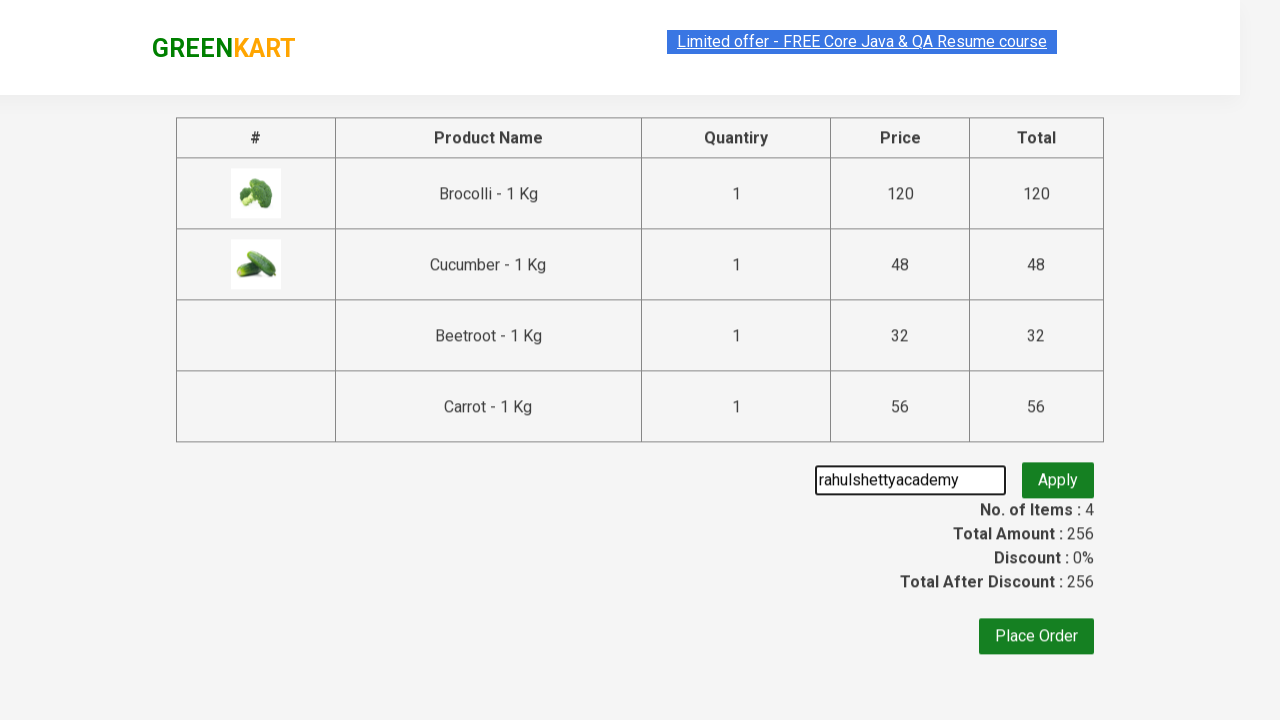

Clicked apply promo button at (1058, 477) on button.promoBtn
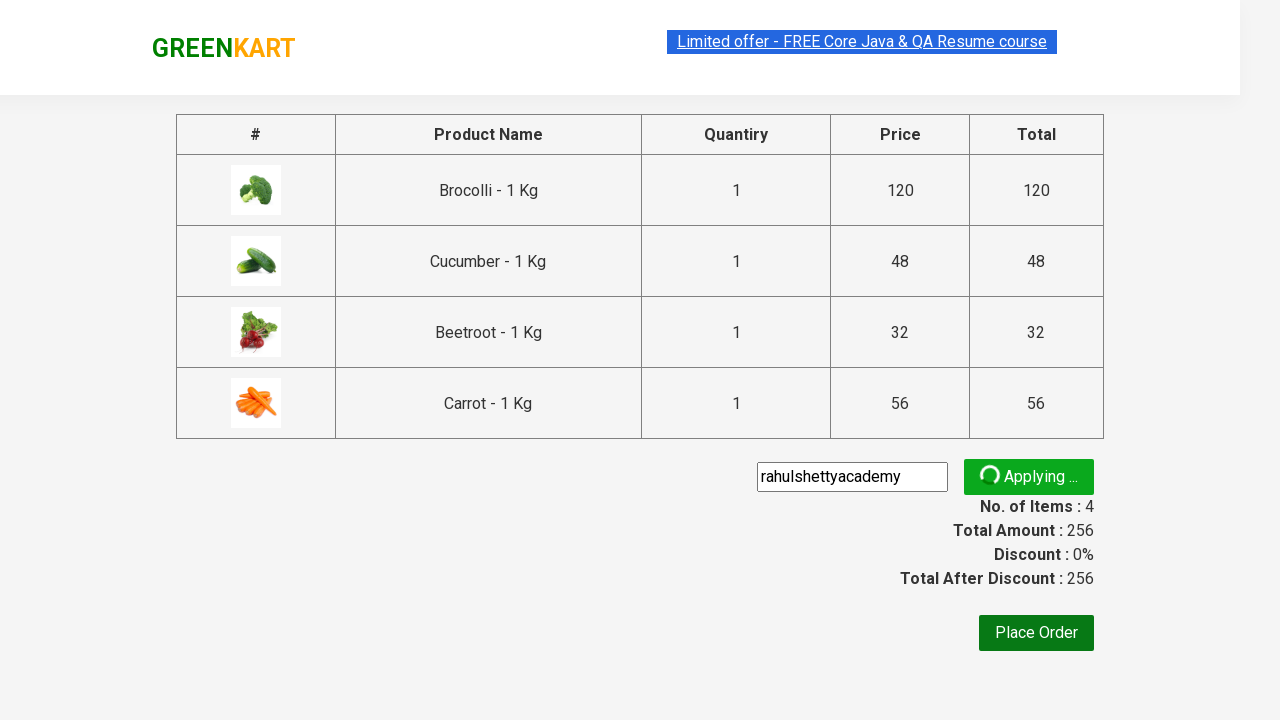

Promo information appeared on page
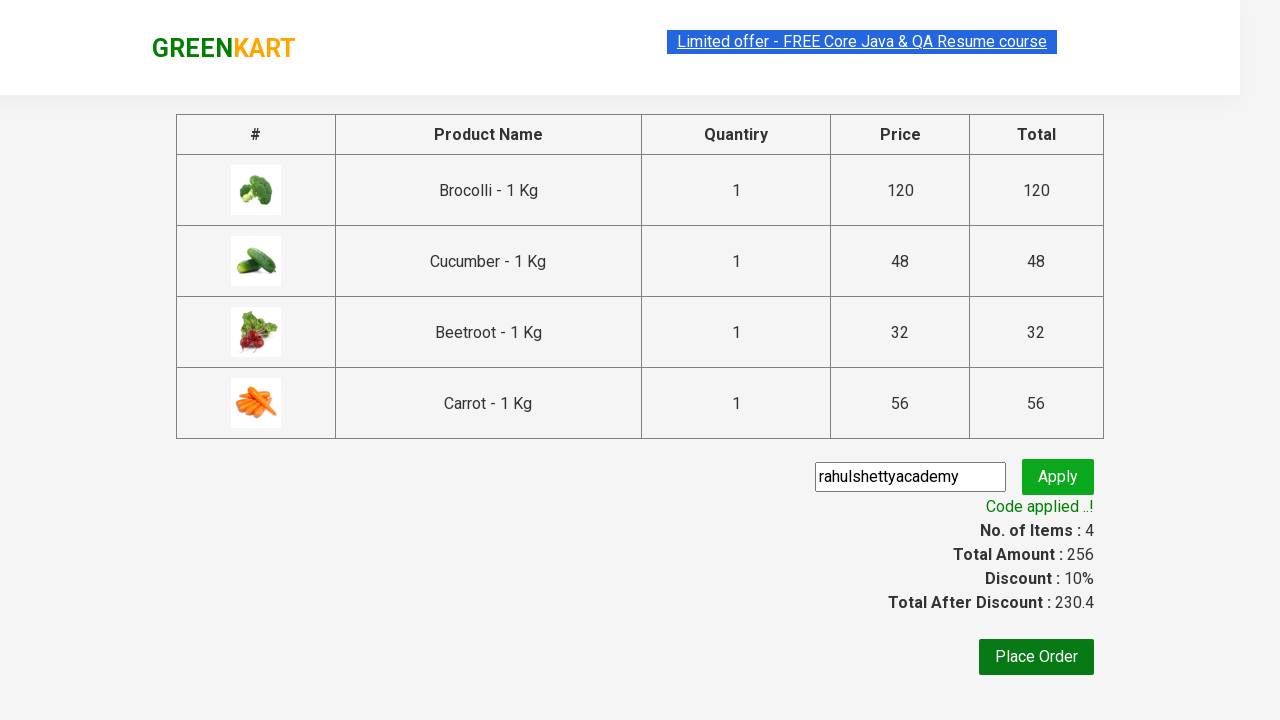

Retrieved promo info: Code applied ..!
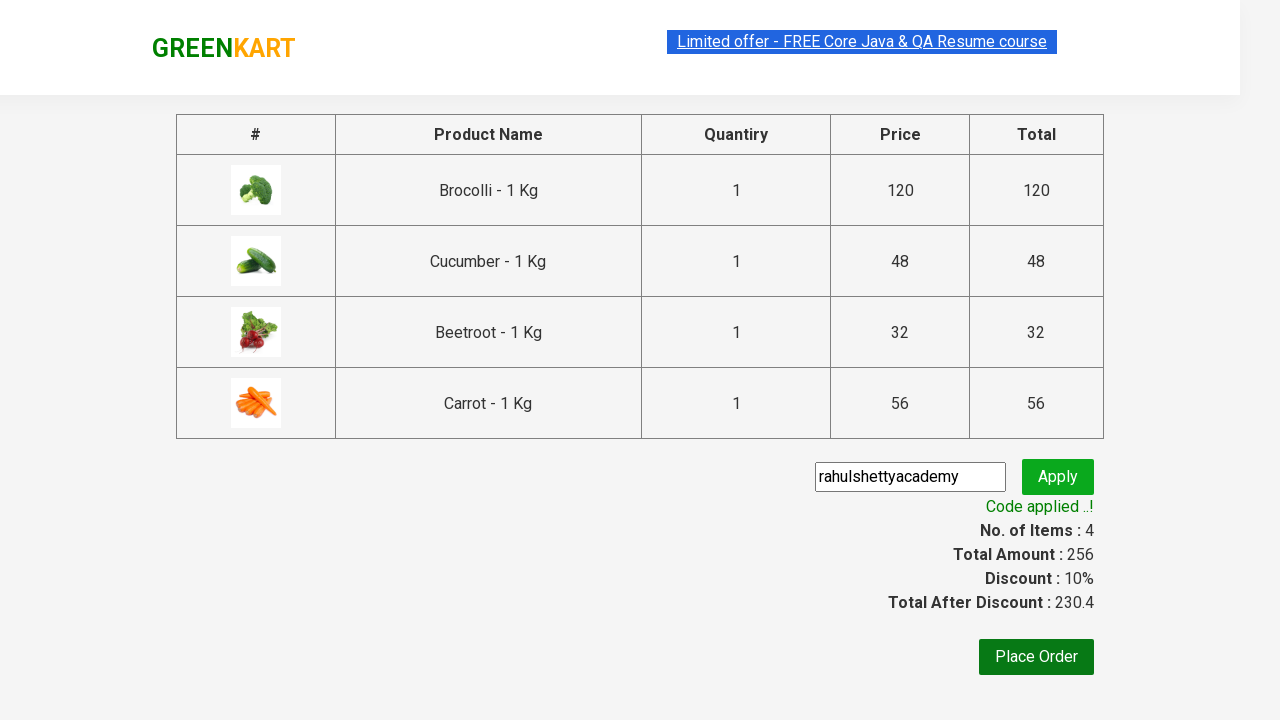

Clicked Place Order button to complete checkout at (1036, 657) on xpath=//button[text()='Place Order']
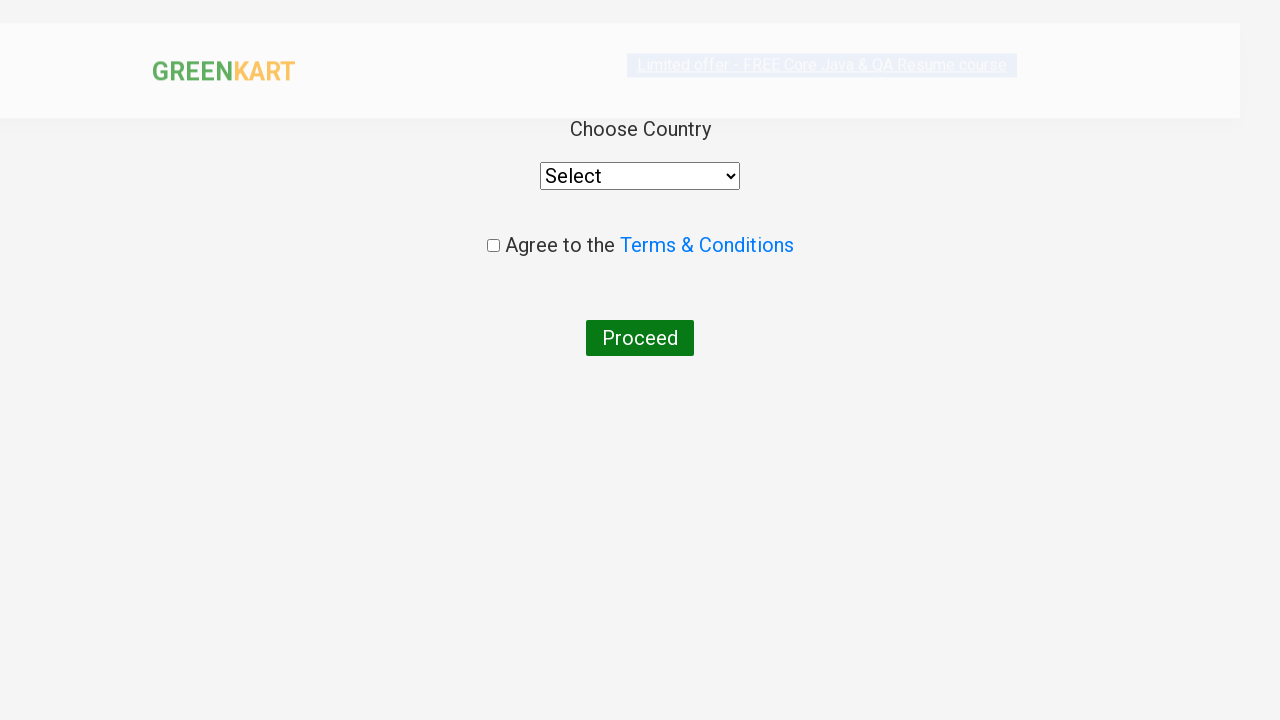

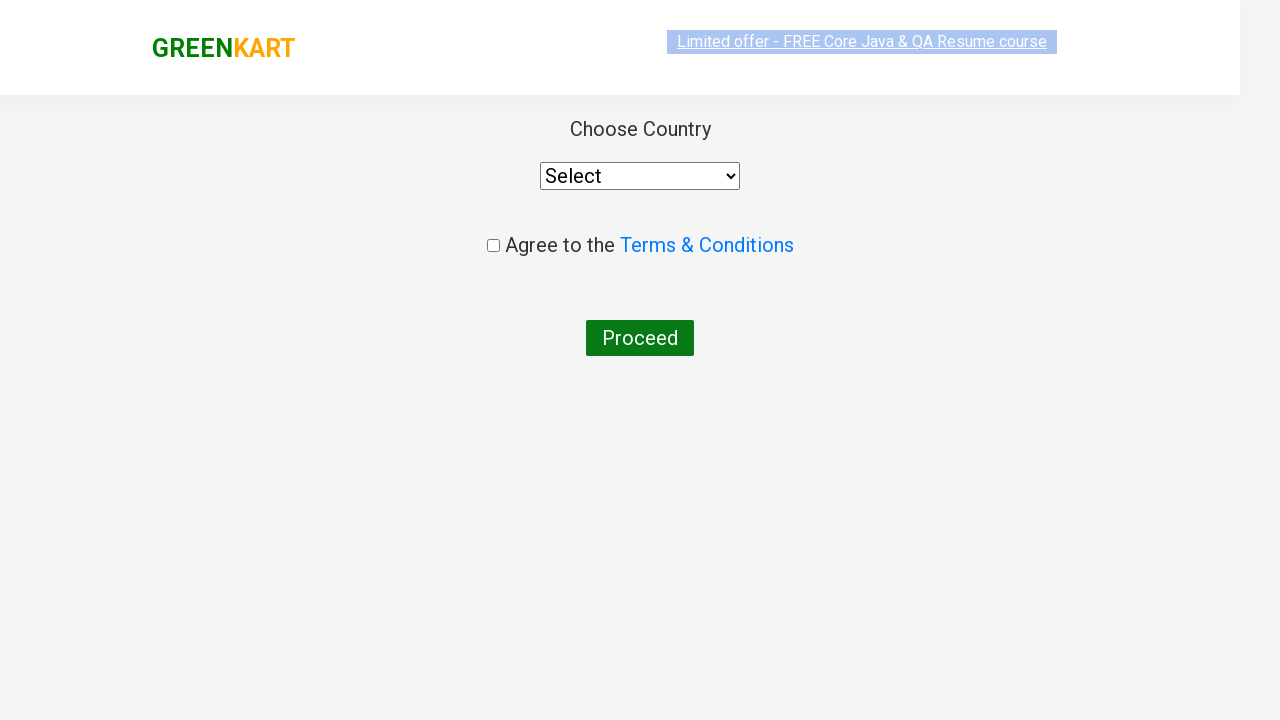